Tests adding multiple todo items to the list and verifies they appear correctly

Starting URL: https://demo.playwright.dev/todomvc

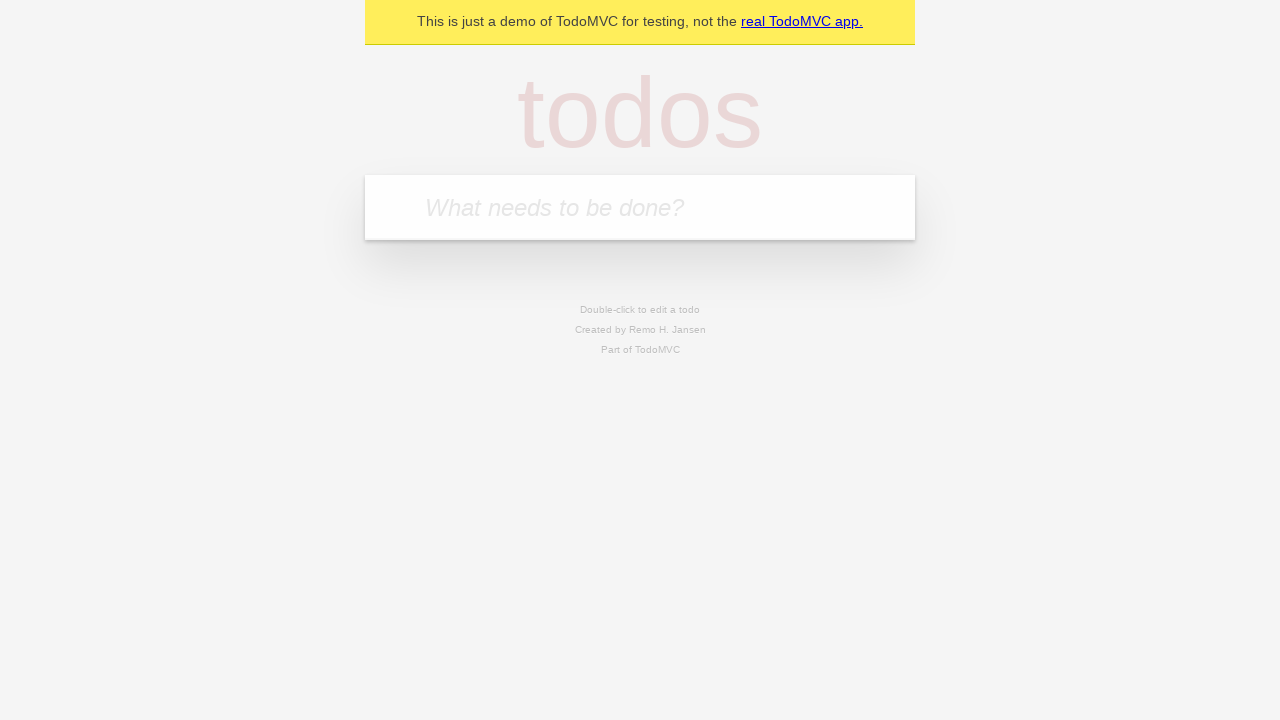

Located the todo input field
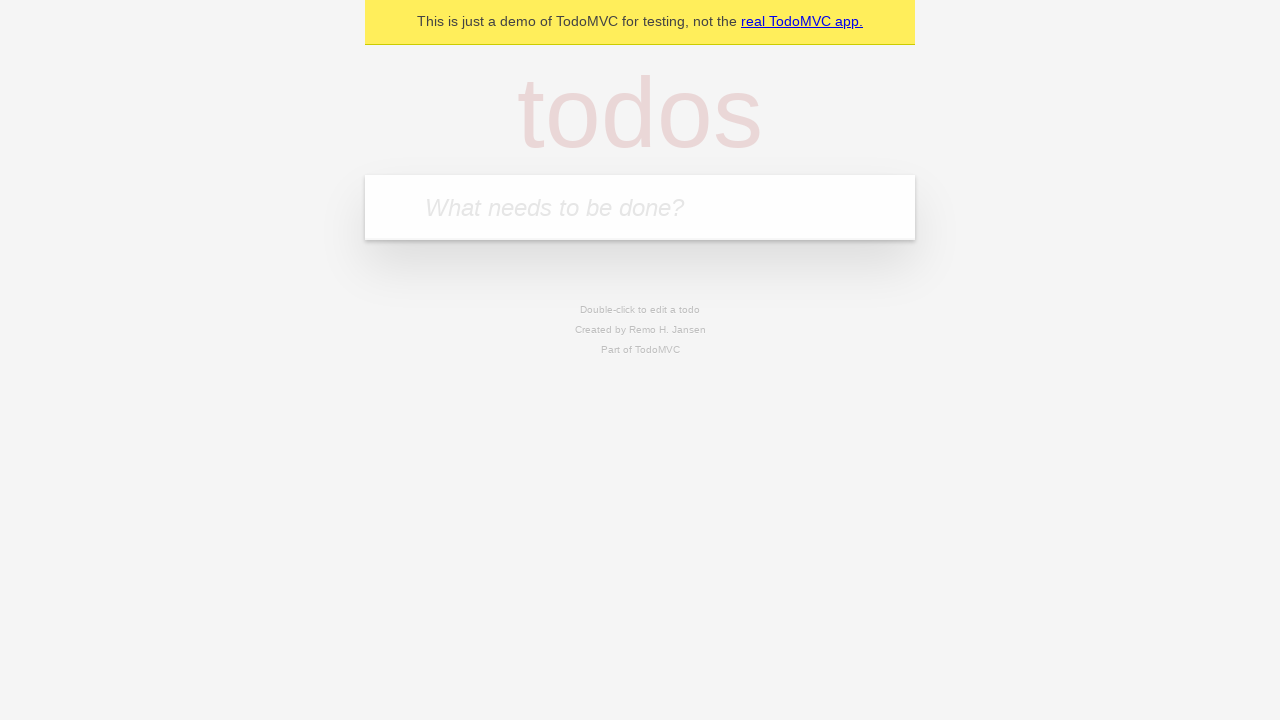

Filled first todo with 'buy some cheese' on internal:attr=[placeholder="What needs to be done?"i]
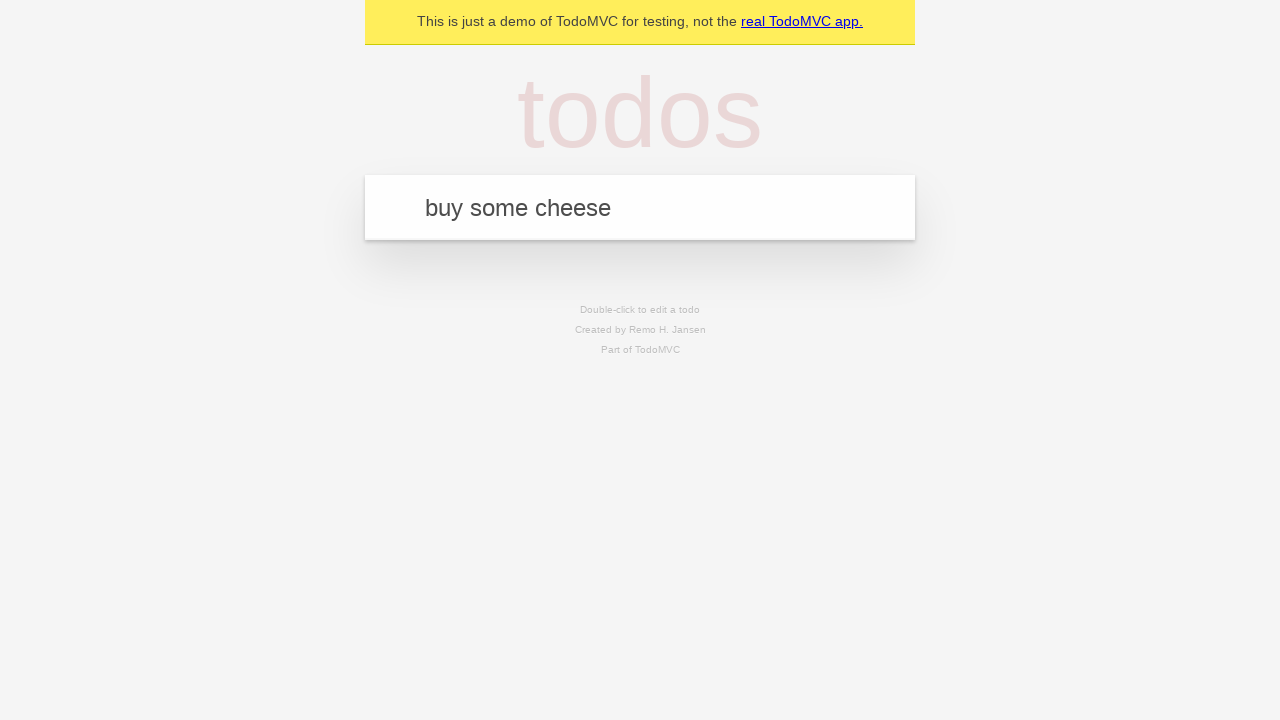

Pressed Enter to add first todo item on internal:attr=[placeholder="What needs to be done?"i]
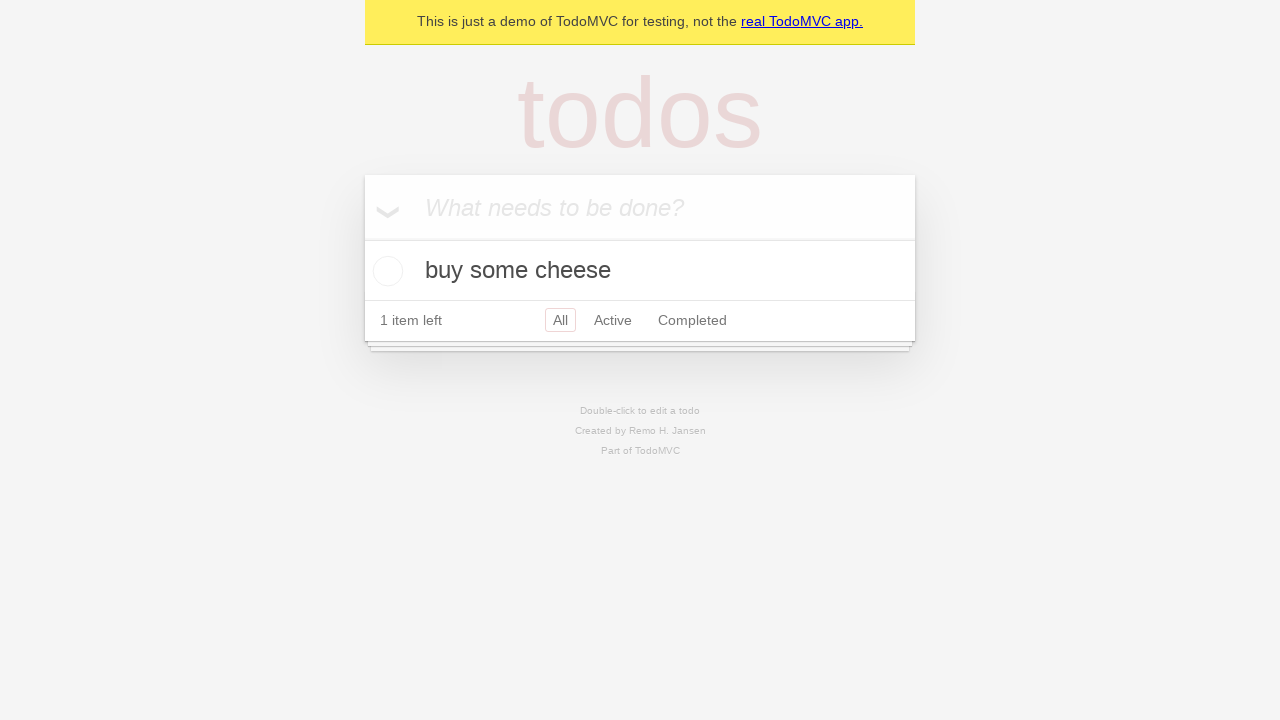

First todo item appeared in the list
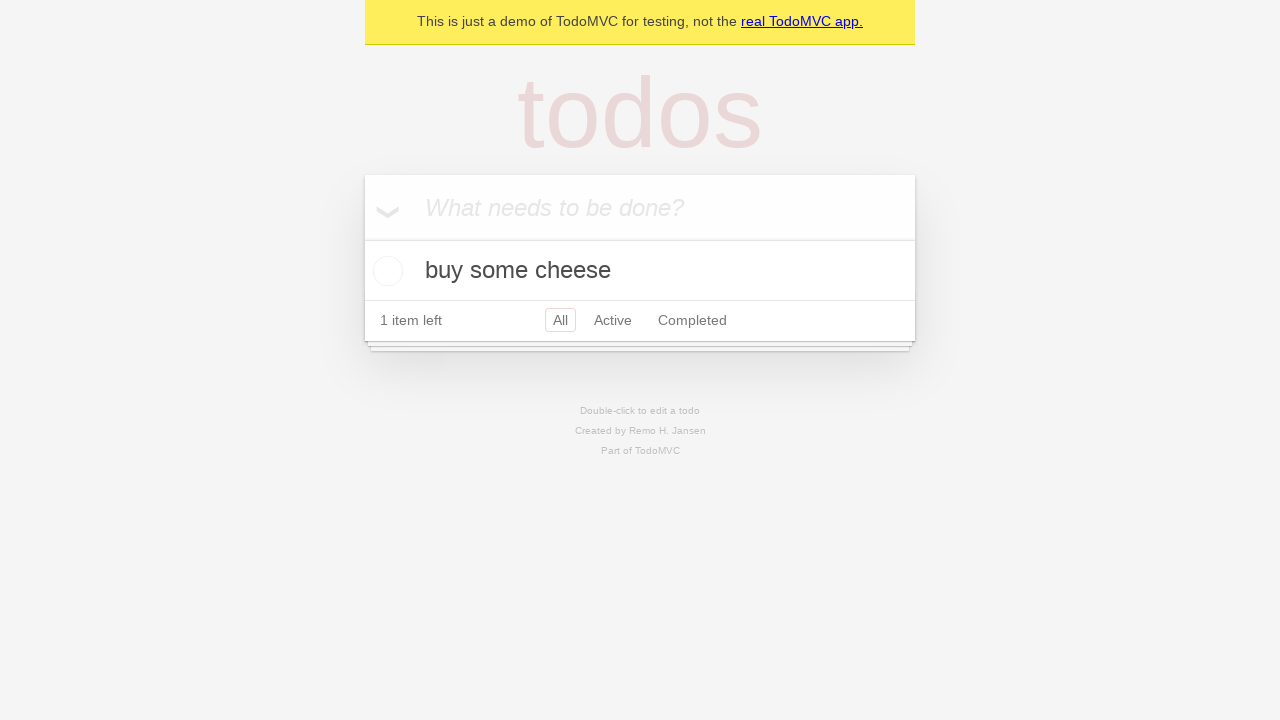

Filled second todo with 'feed the cat' on internal:attr=[placeholder="What needs to be done?"i]
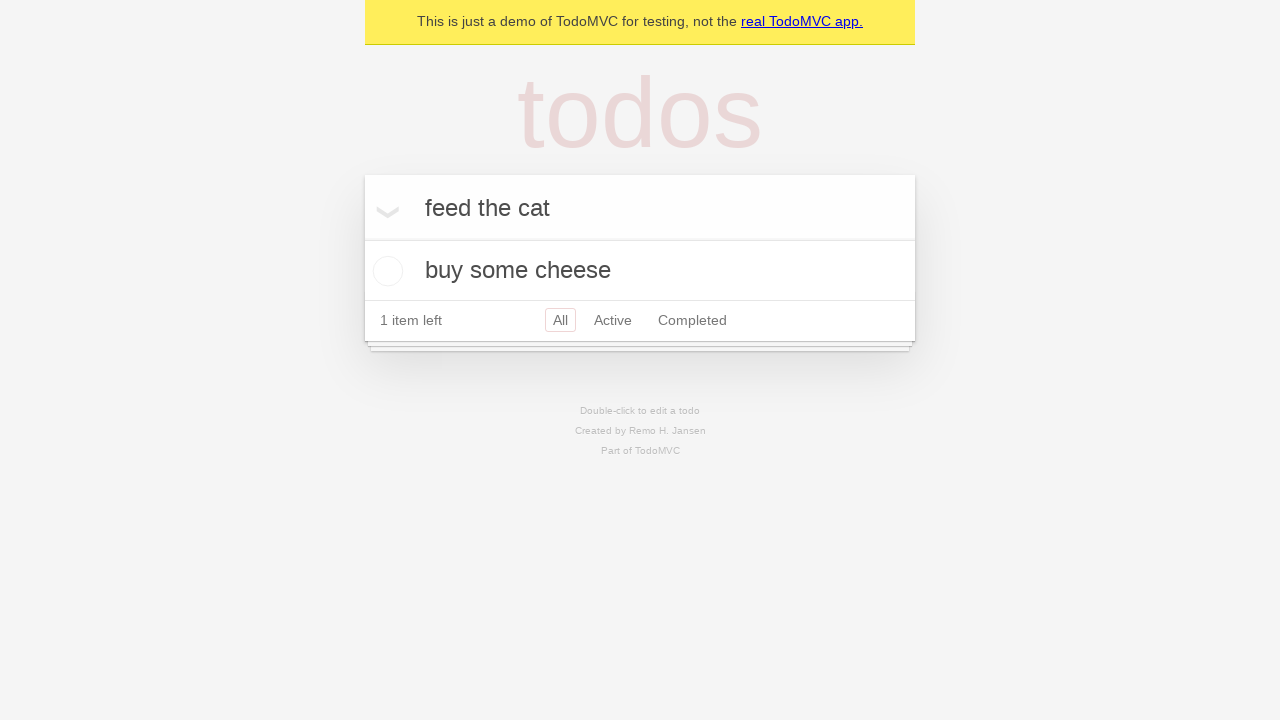

Pressed Enter to add second todo item on internal:attr=[placeholder="What needs to be done?"i]
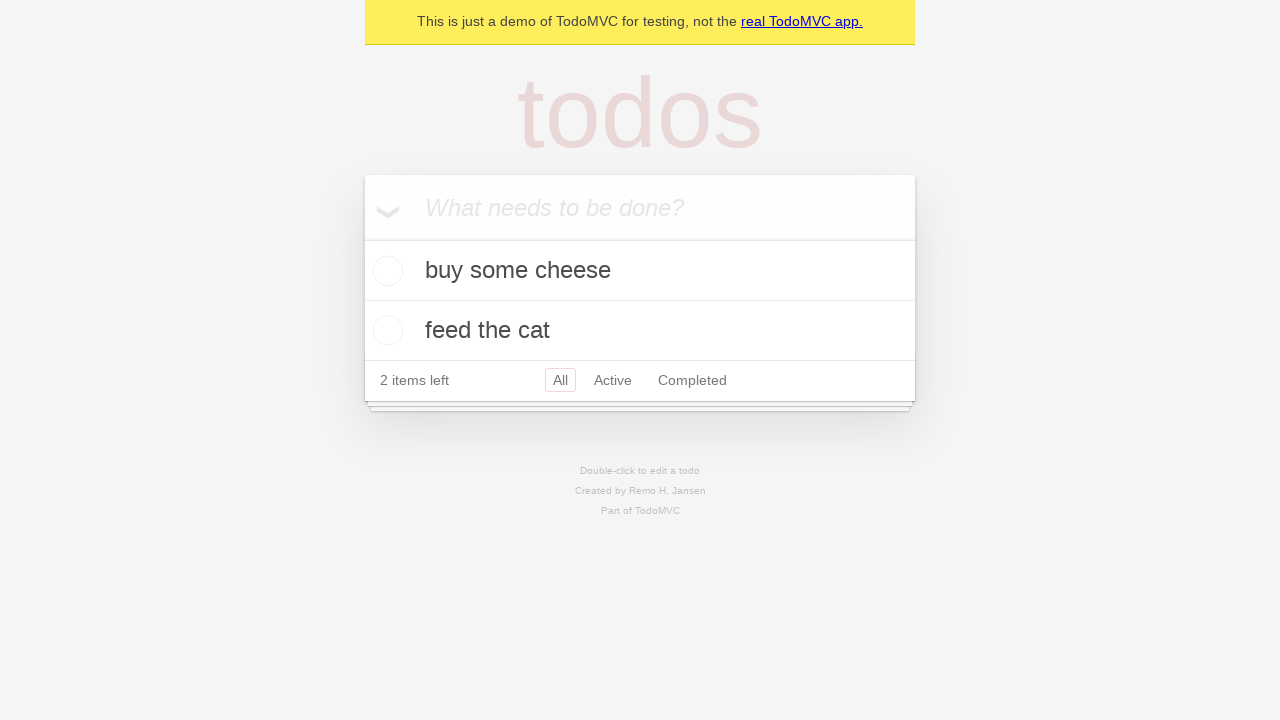

Both todo items are now visible in the list
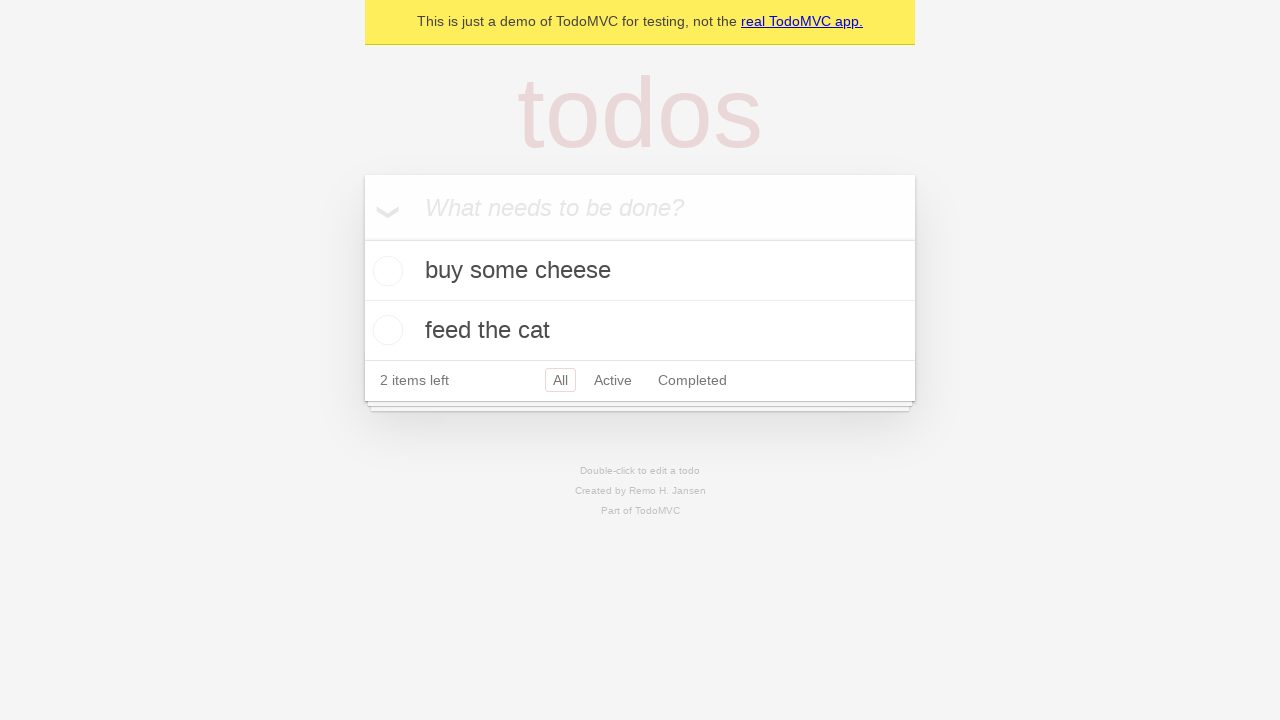

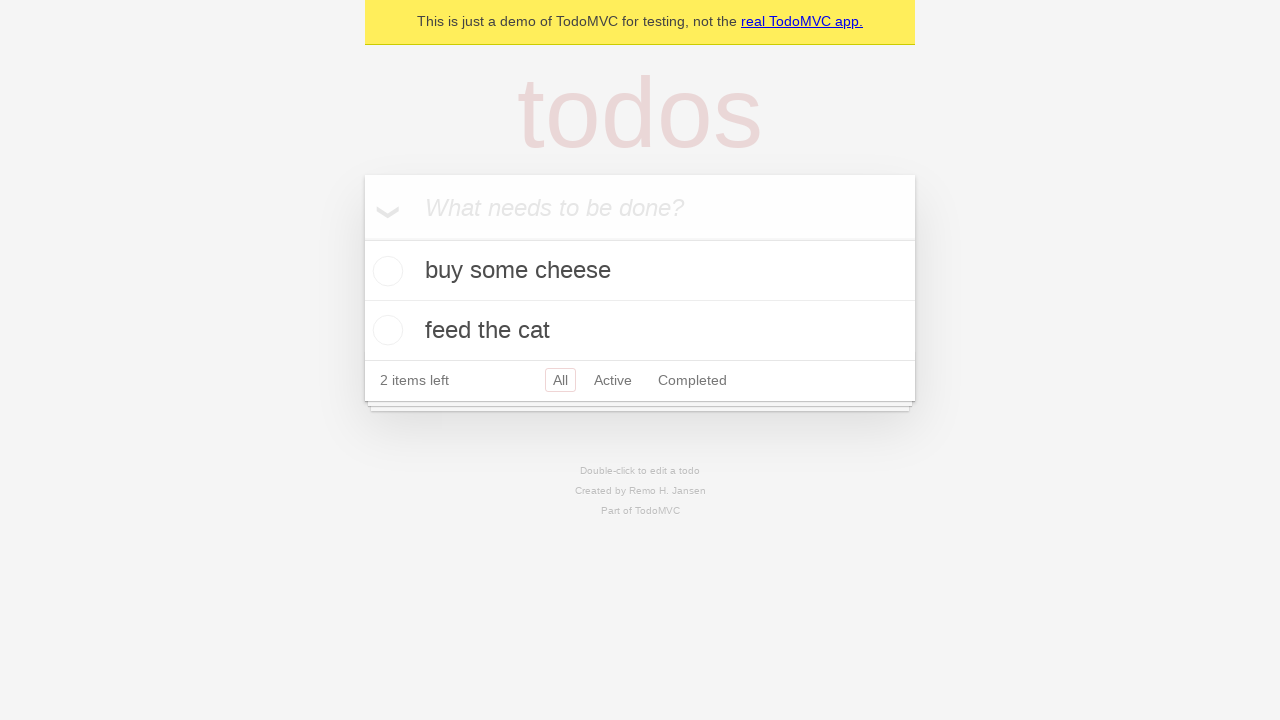